Tests adding multiple elements by clicking an "Add Element" button, then removing some elements, and verifying the expected count remains.

Starting URL: https://the-internet.herokuapp.com/add_remove_elements/

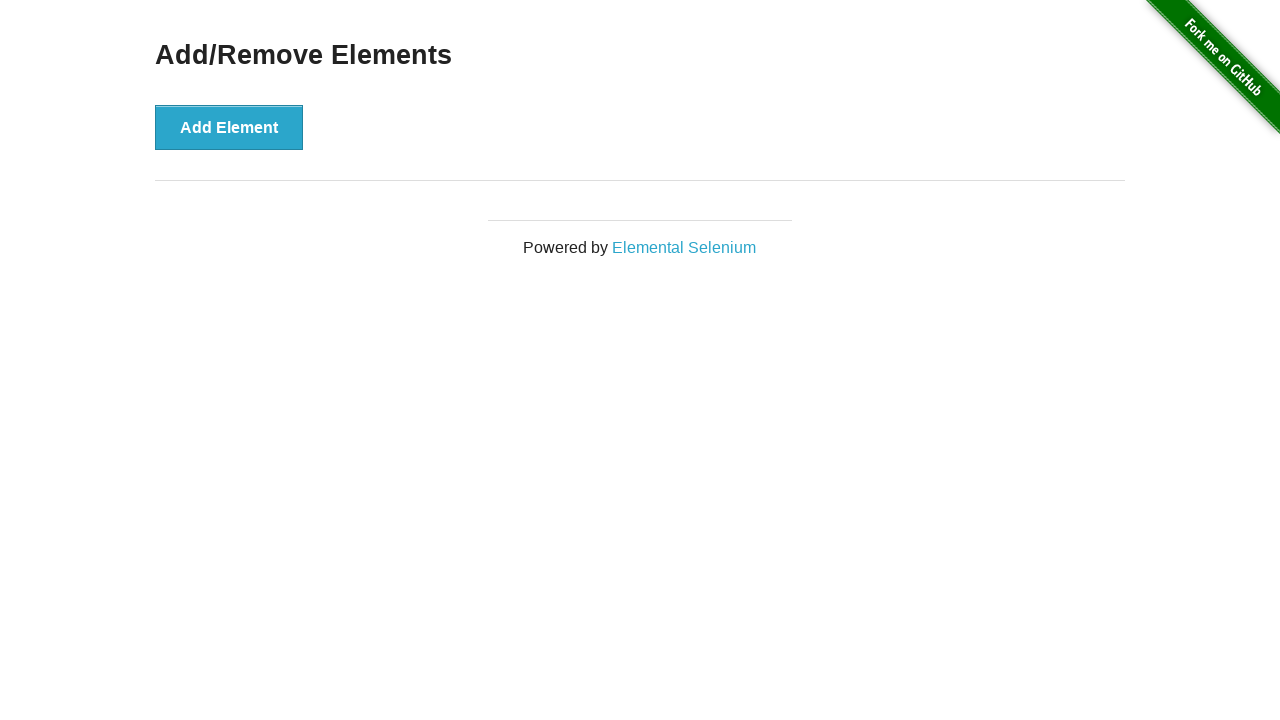

Clicked Add Element button (iteration 1 of 3) at (229, 127) on button[onclick='addElement()']
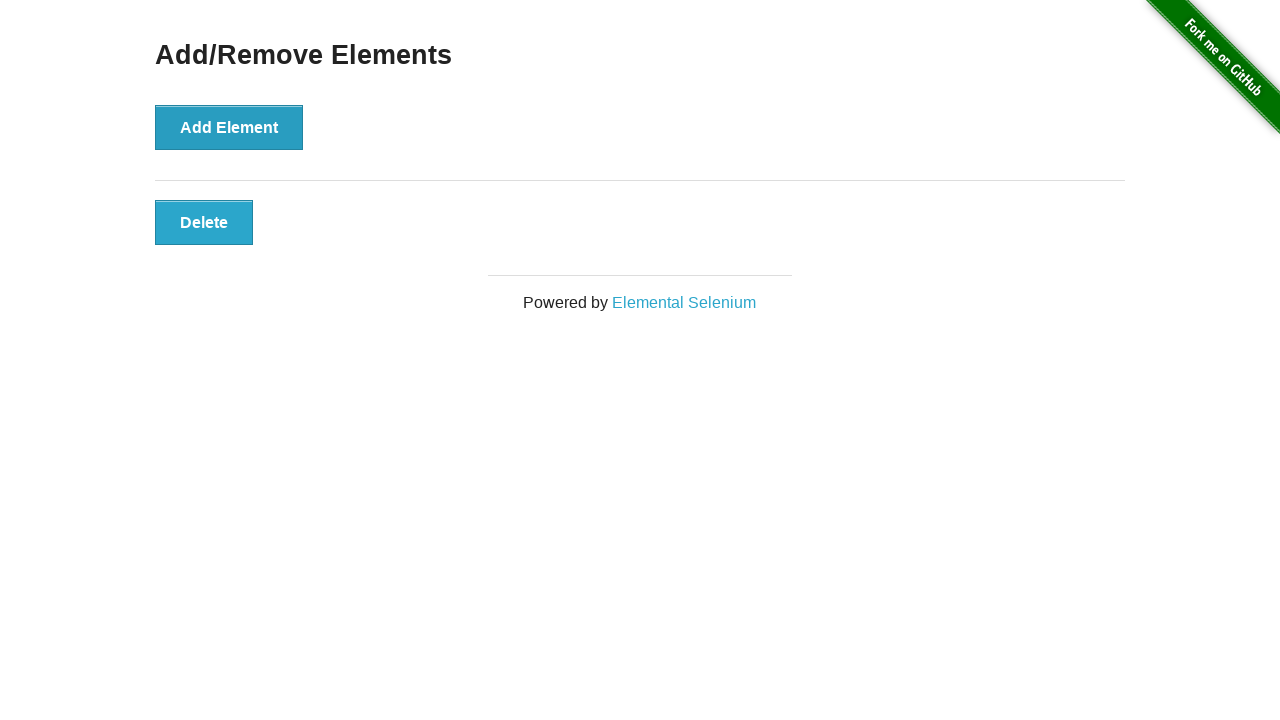

Clicked Add Element button (iteration 2 of 3) at (229, 127) on button[onclick='addElement()']
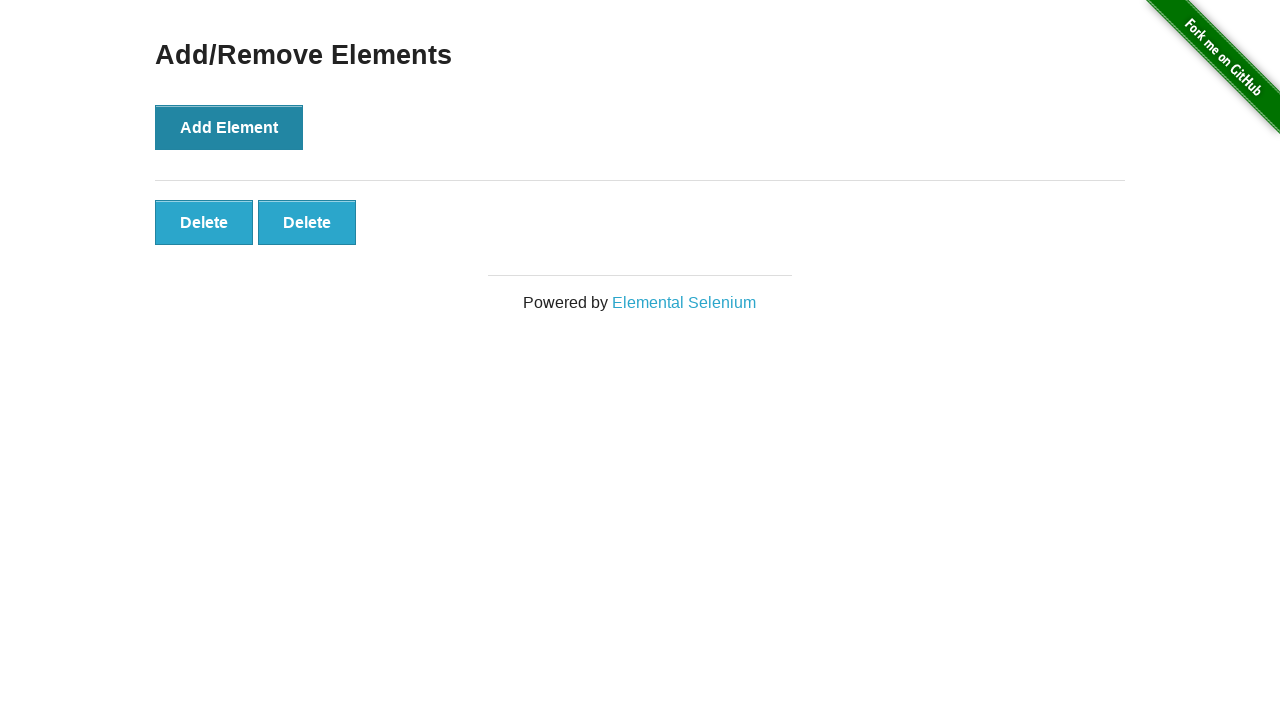

Clicked Add Element button (iteration 3 of 3) at (229, 127) on button[onclick='addElement()']
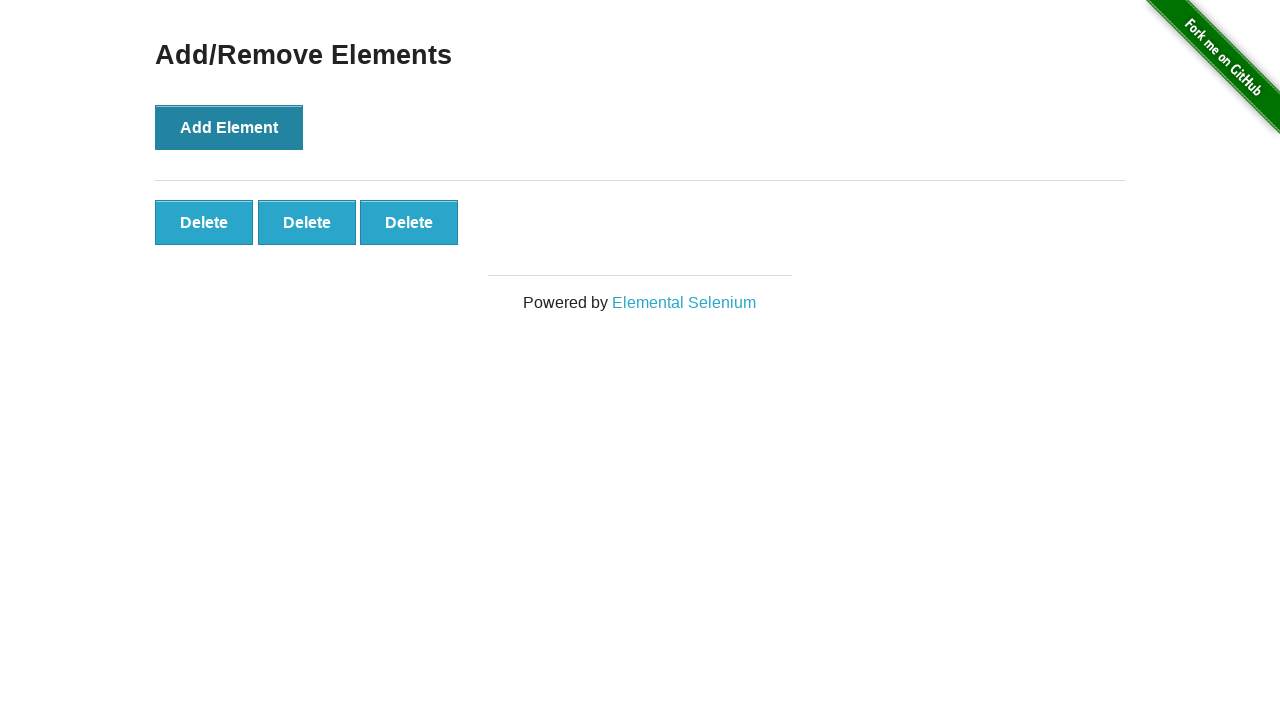

Waited for added elements to be visible
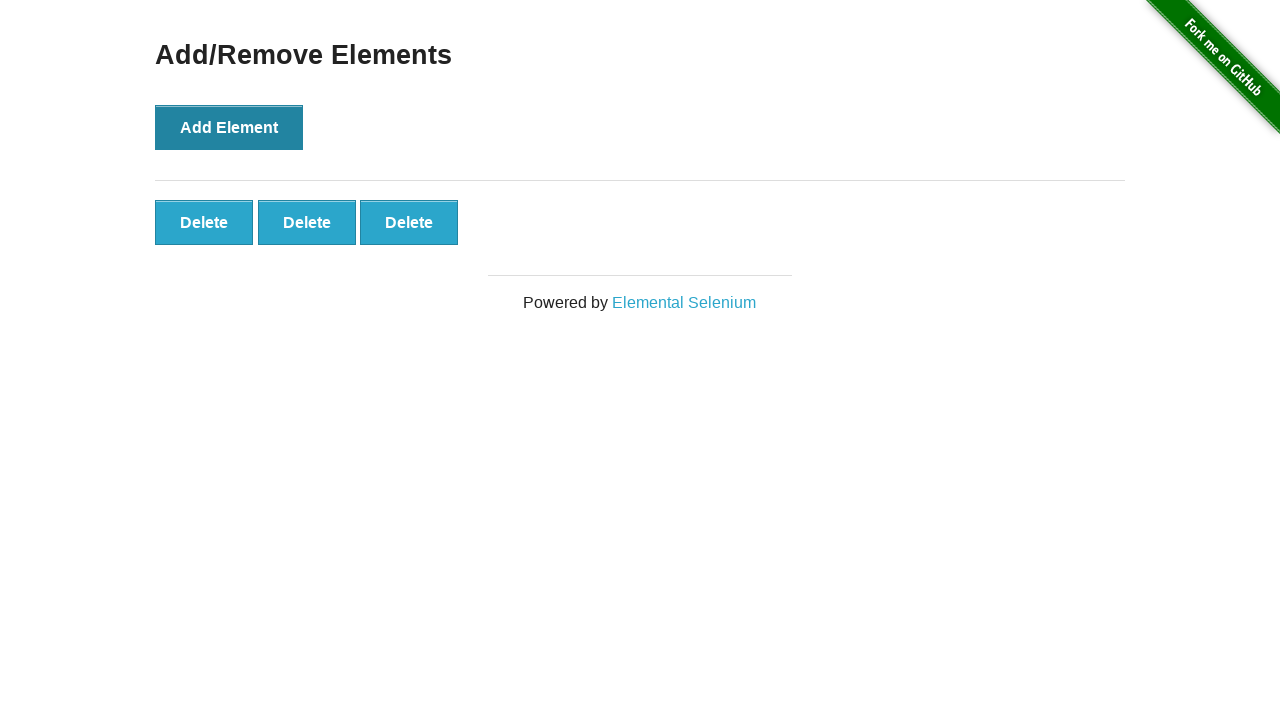

Clicked delete button on element (removal 1 of 2) at (204, 222) on .added-manually >> nth=0
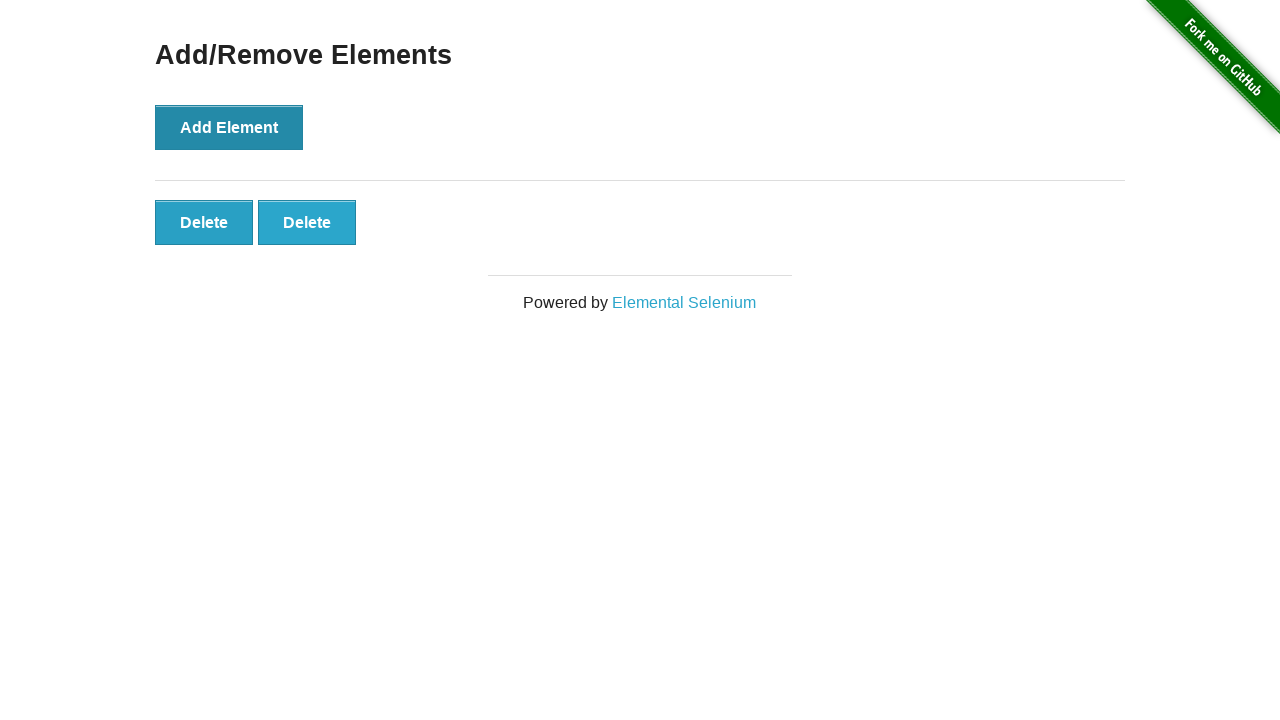

Clicked delete button on element (removal 2 of 2) at (204, 222) on .added-manually >> nth=0
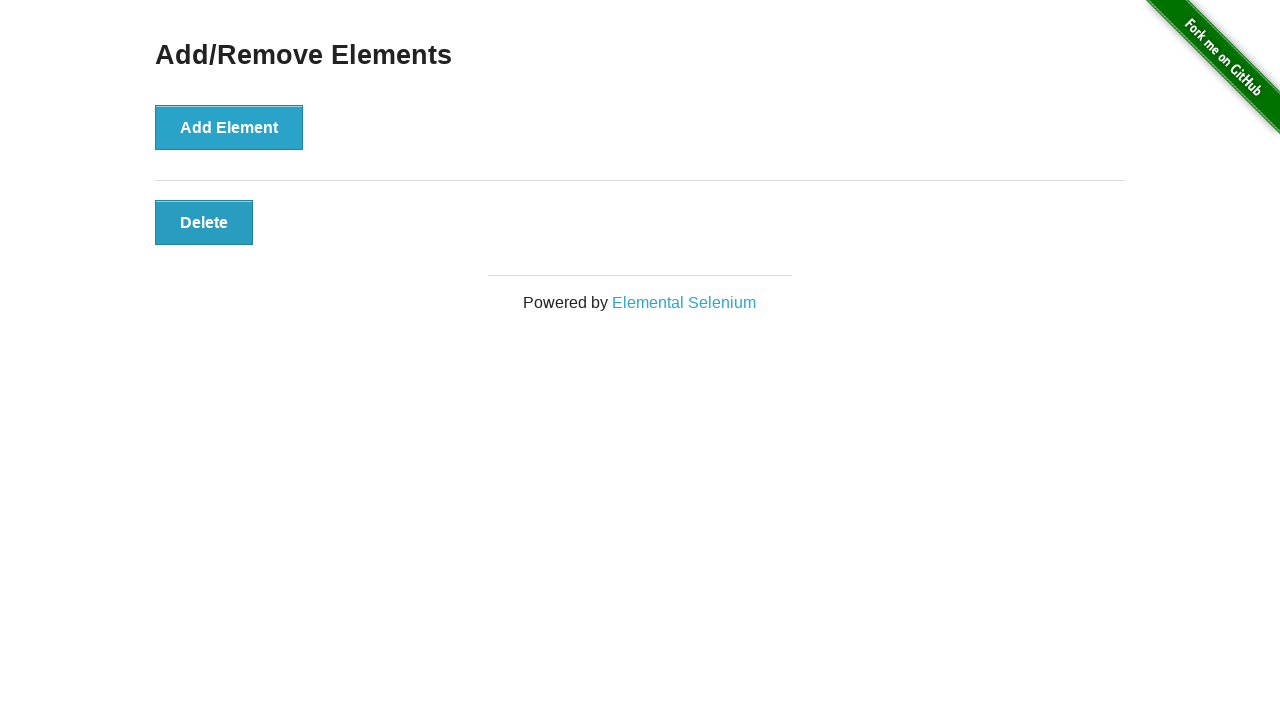

Verified that exactly 1 element remains after removing 2
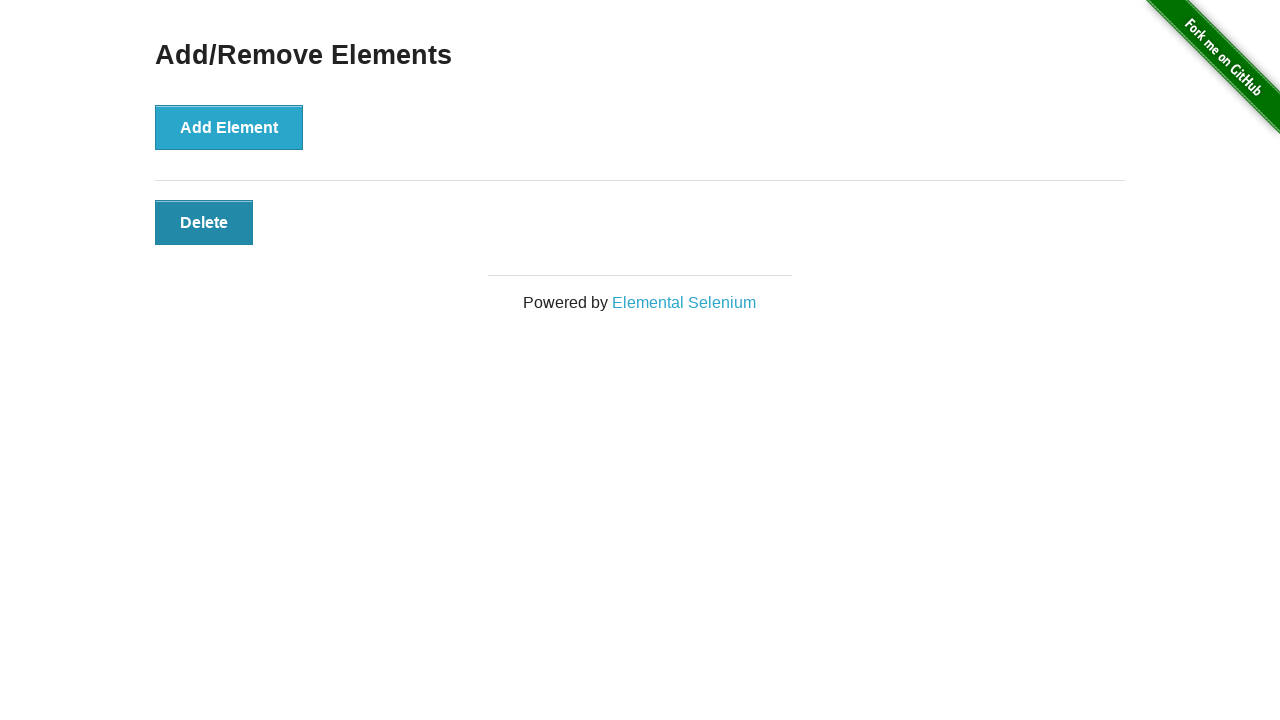

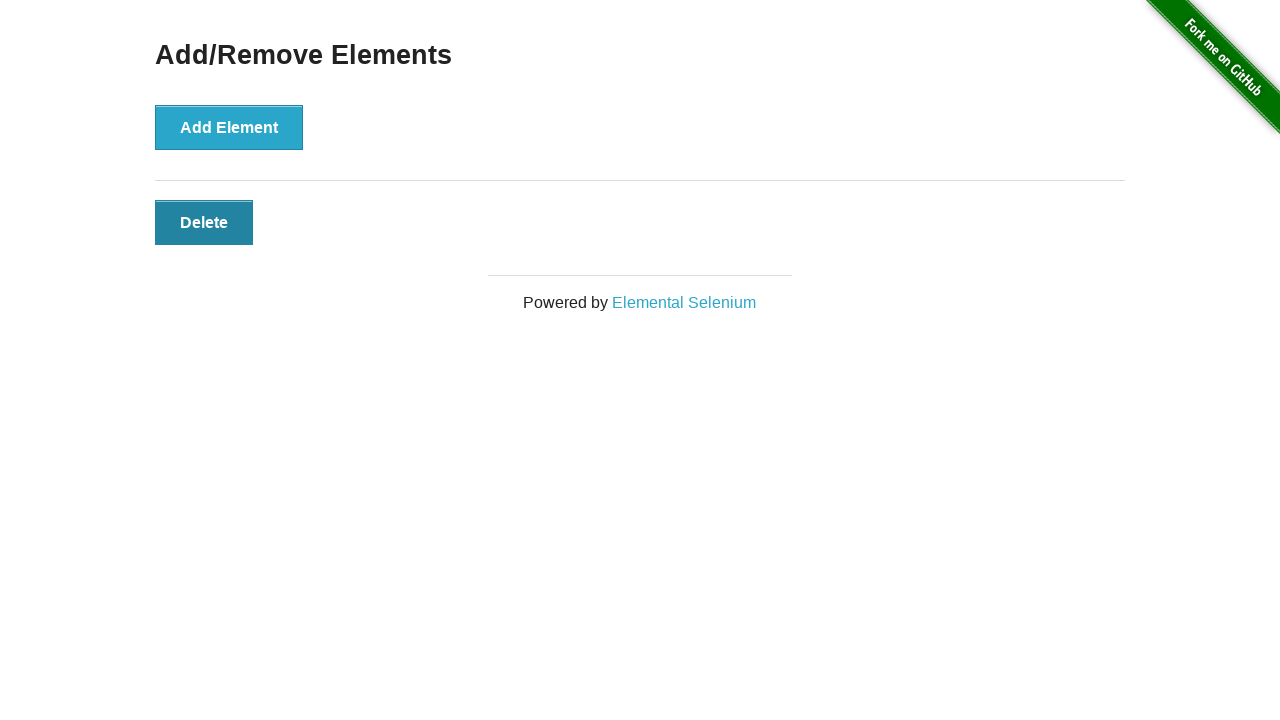